Tests hover functionality by hovering over an avatar image and verifying that the caption with additional user information appears

Starting URL: http://the-internet.herokuapp.com/hovers

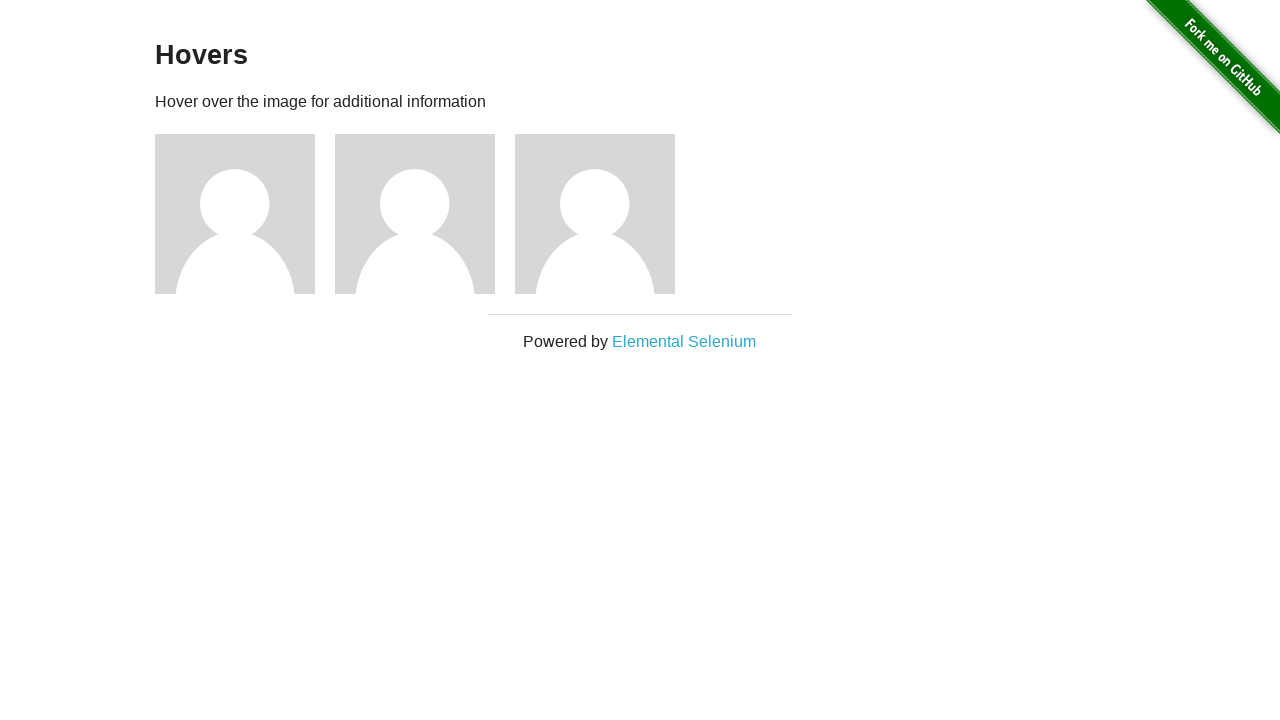

Located the first avatar figure element
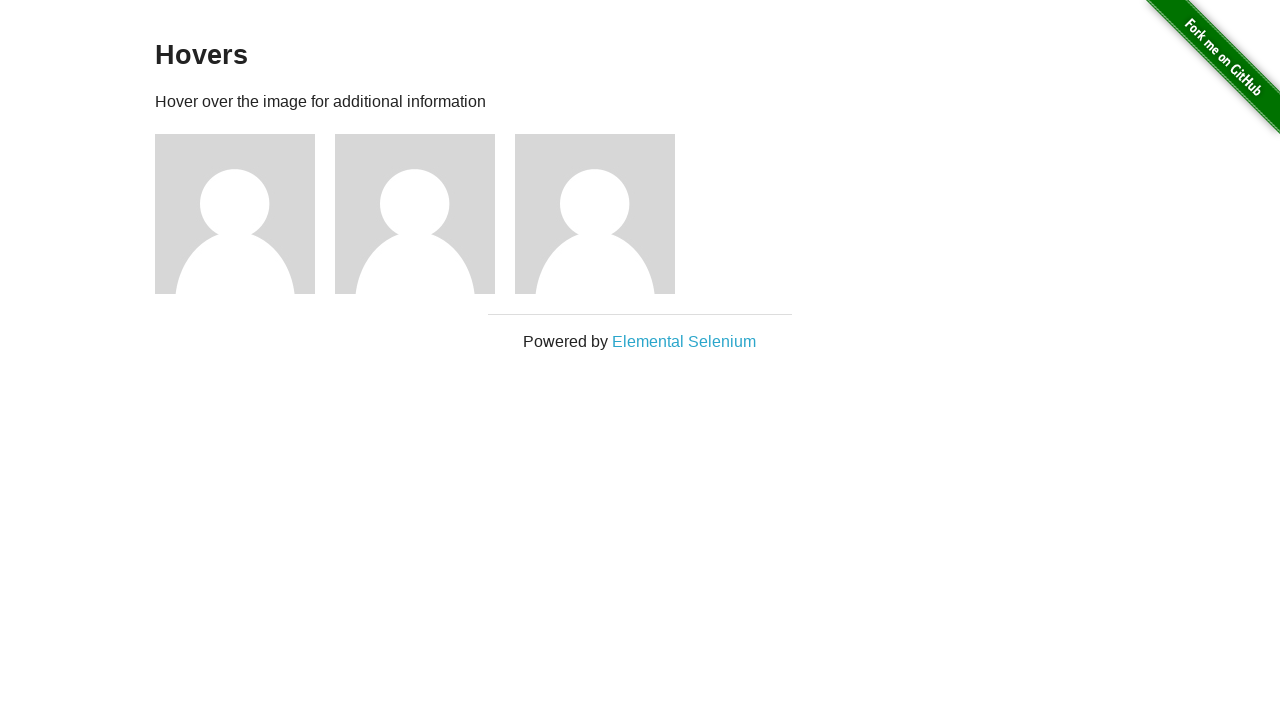

Hovered over the avatar image at (245, 214) on .figure >> nth=0
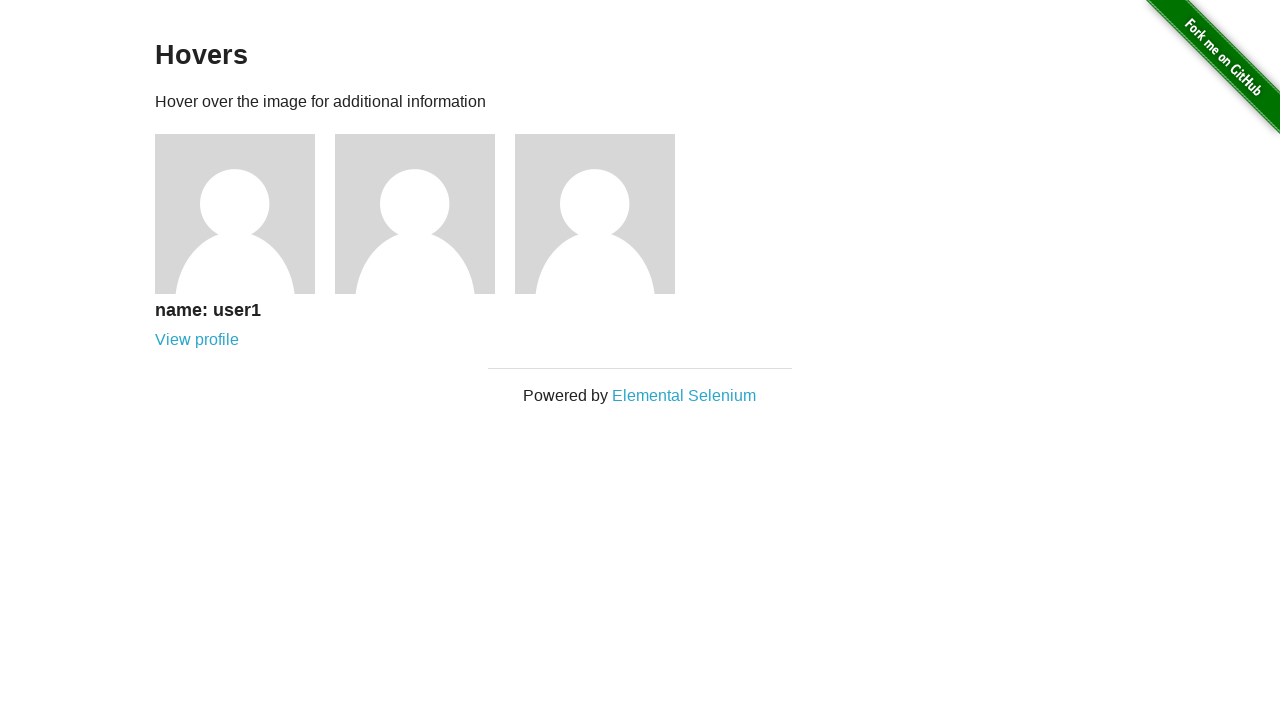

Located the avatar caption element
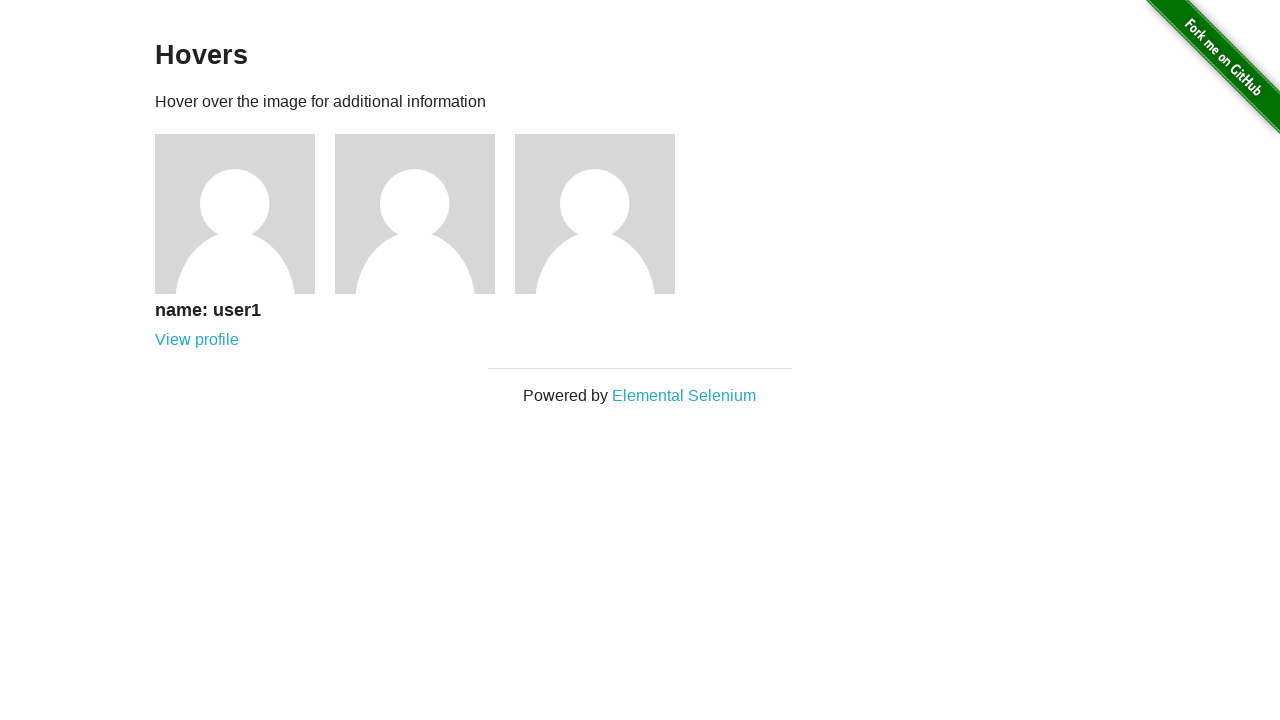

Waited for the caption to become visible
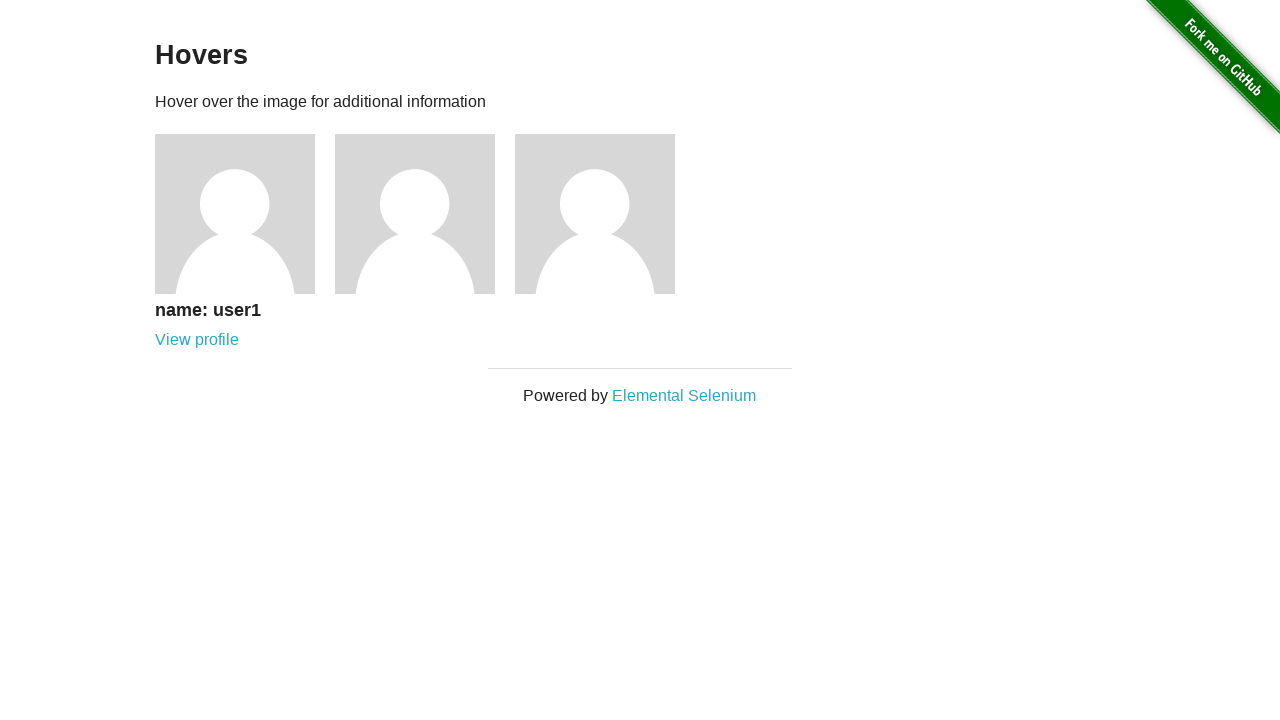

Verified that the caption with additional user information is visible
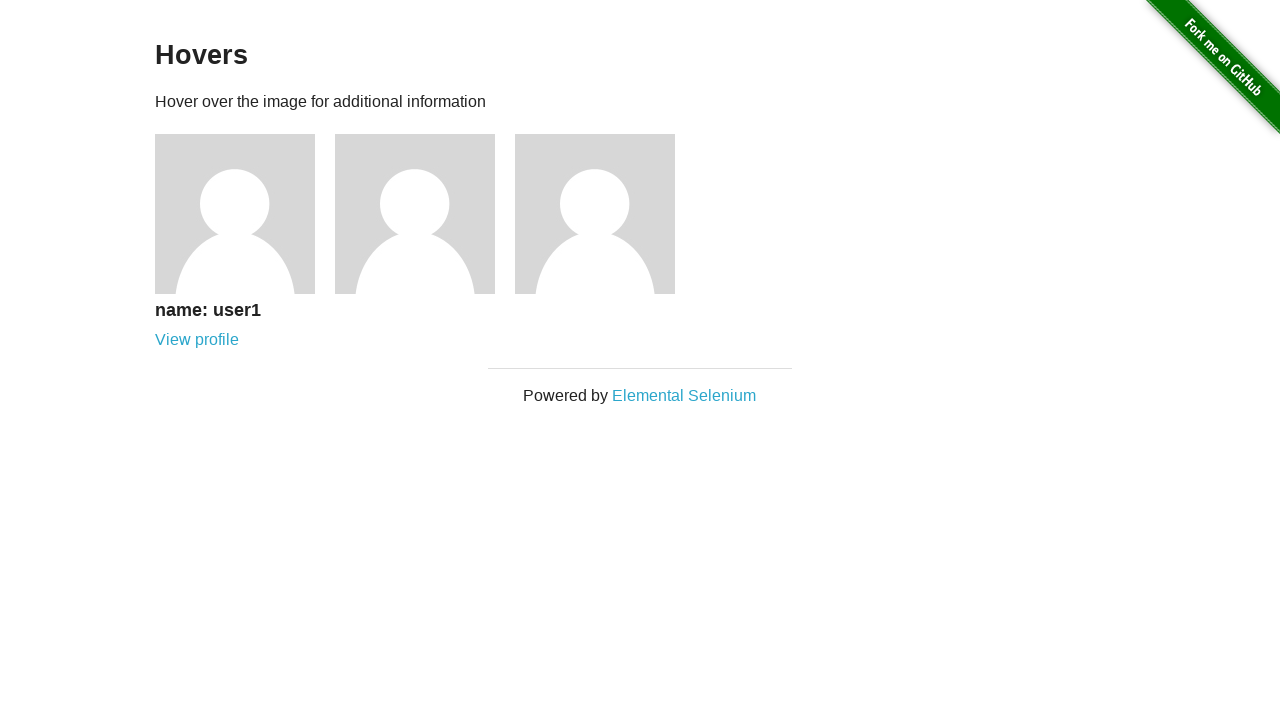

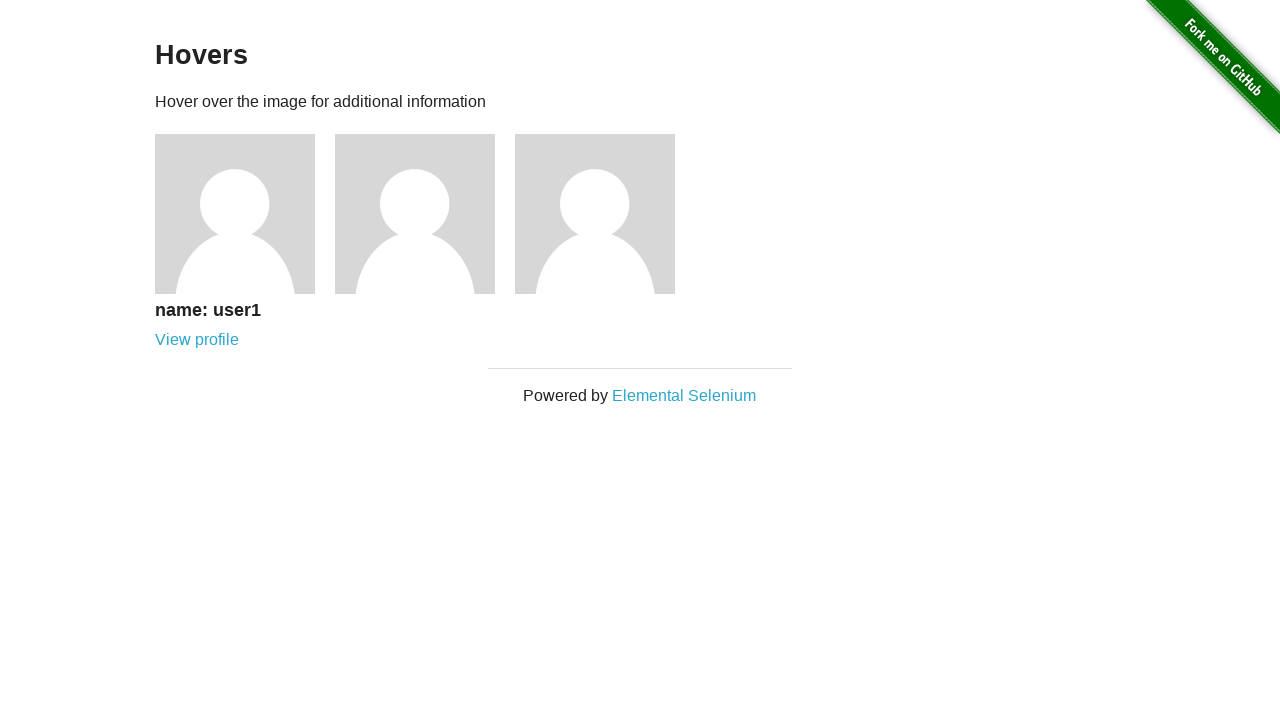